Tests dynamic controls functionality by toggling a checkbox's visibility using a button, waiting for it to disappear and reappear, then clicking the checkbox to select it.

Starting URL: https://www.training-support.net/webelements/dynamic-controls

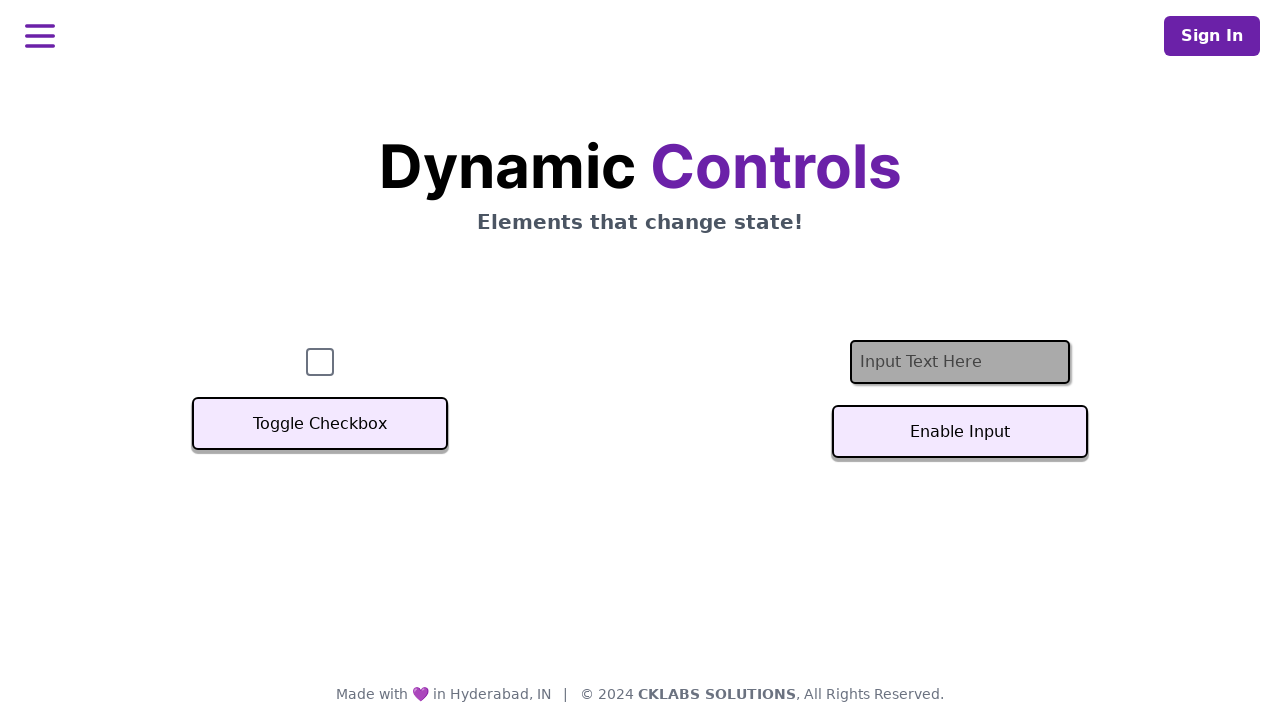

Verified checkbox is initially visible
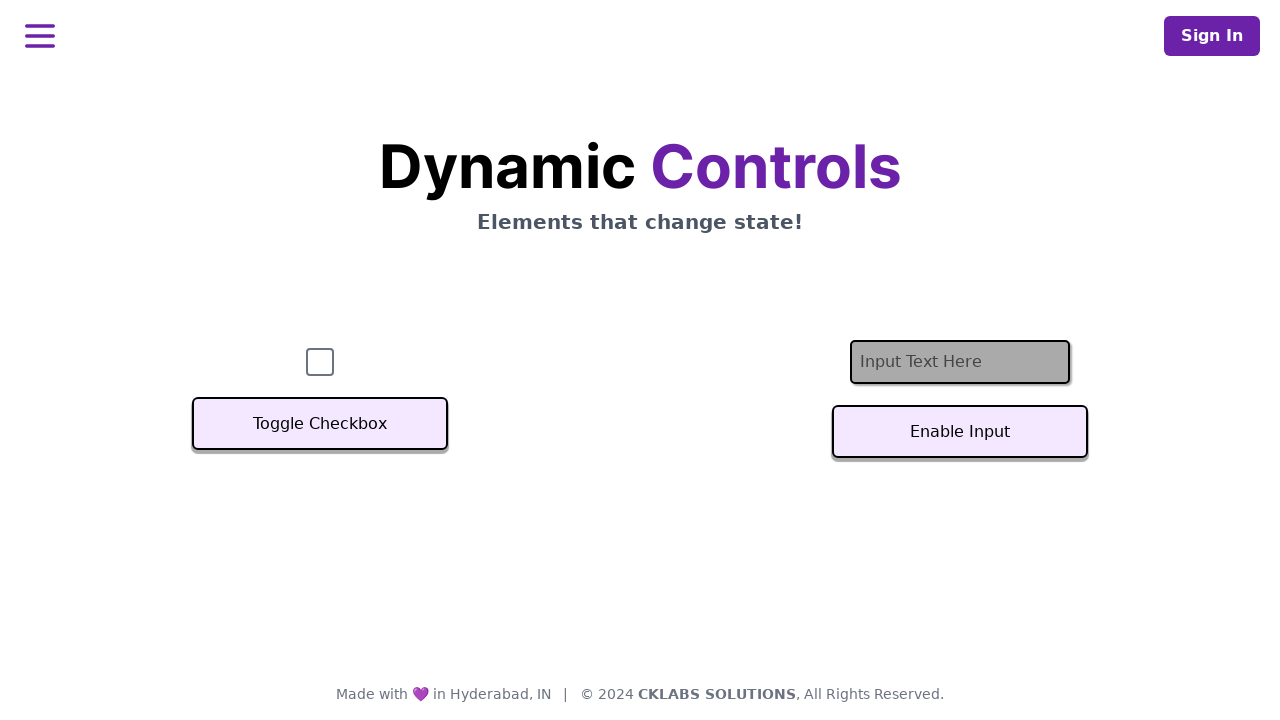

Clicked Toggle Checkbox button to hide the checkbox at (320, 424) on xpath=//button[text()='Toggle Checkbox']
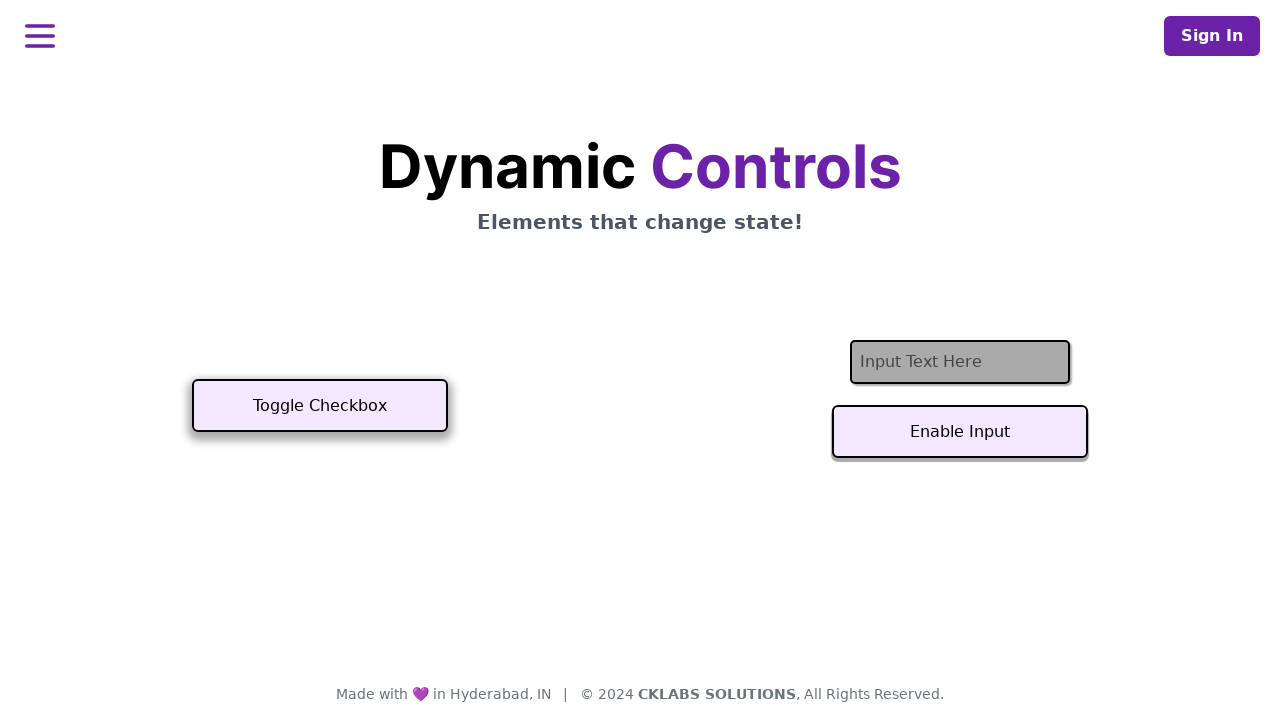

Waited for checkbox to disappear
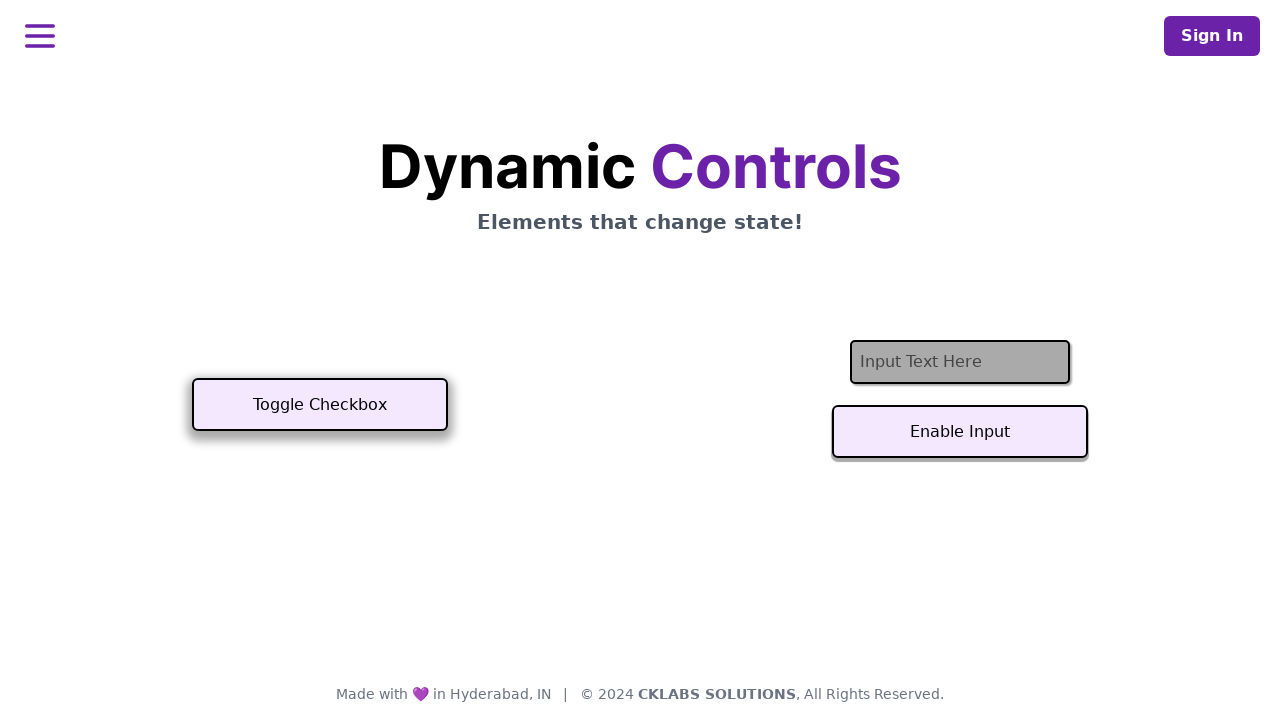

Clicked Toggle Checkbox button again to show the checkbox at (320, 405) on xpath=//button[text()='Toggle Checkbox']
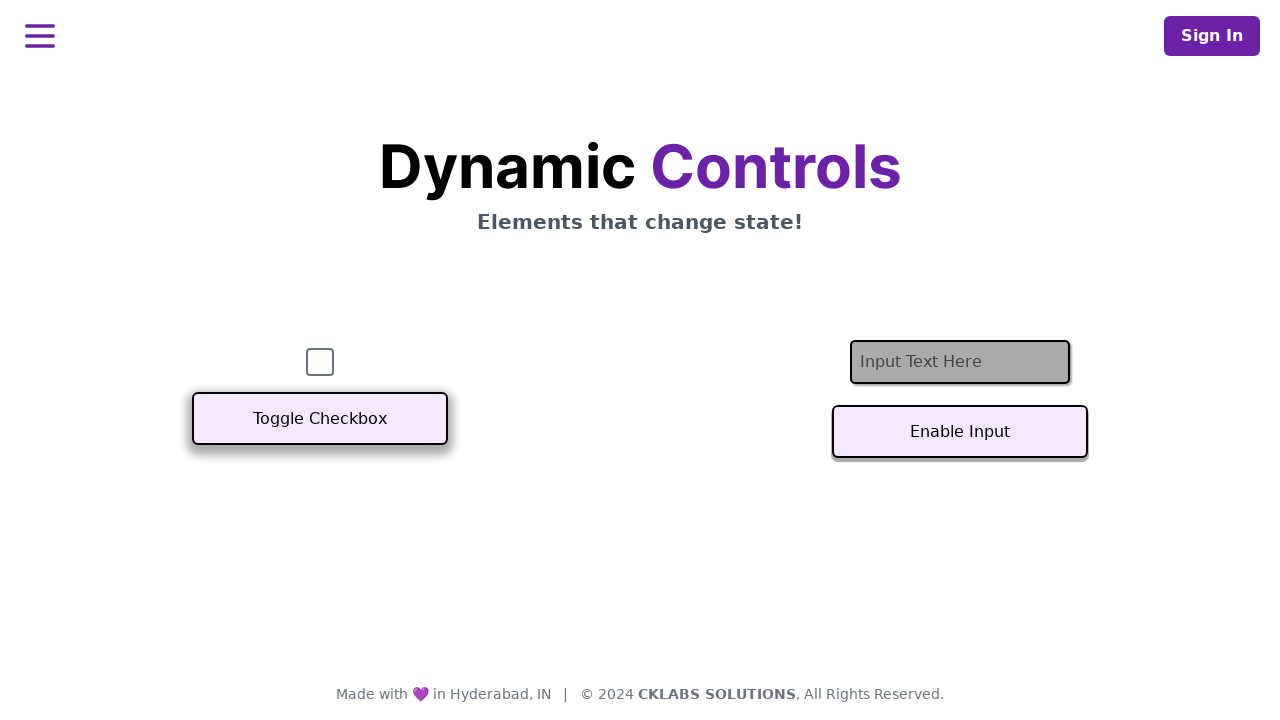

Waited for checkbox to become visible again
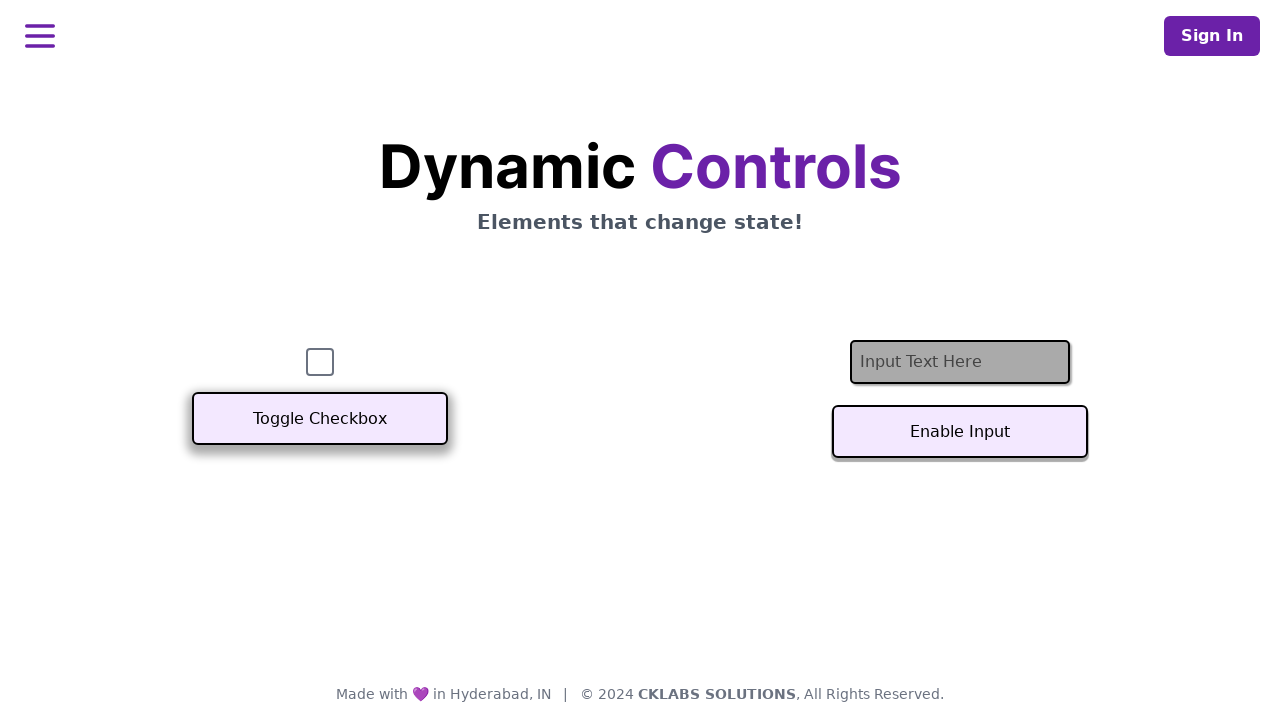

Clicked the checkbox to select it at (320, 362) on #checkbox
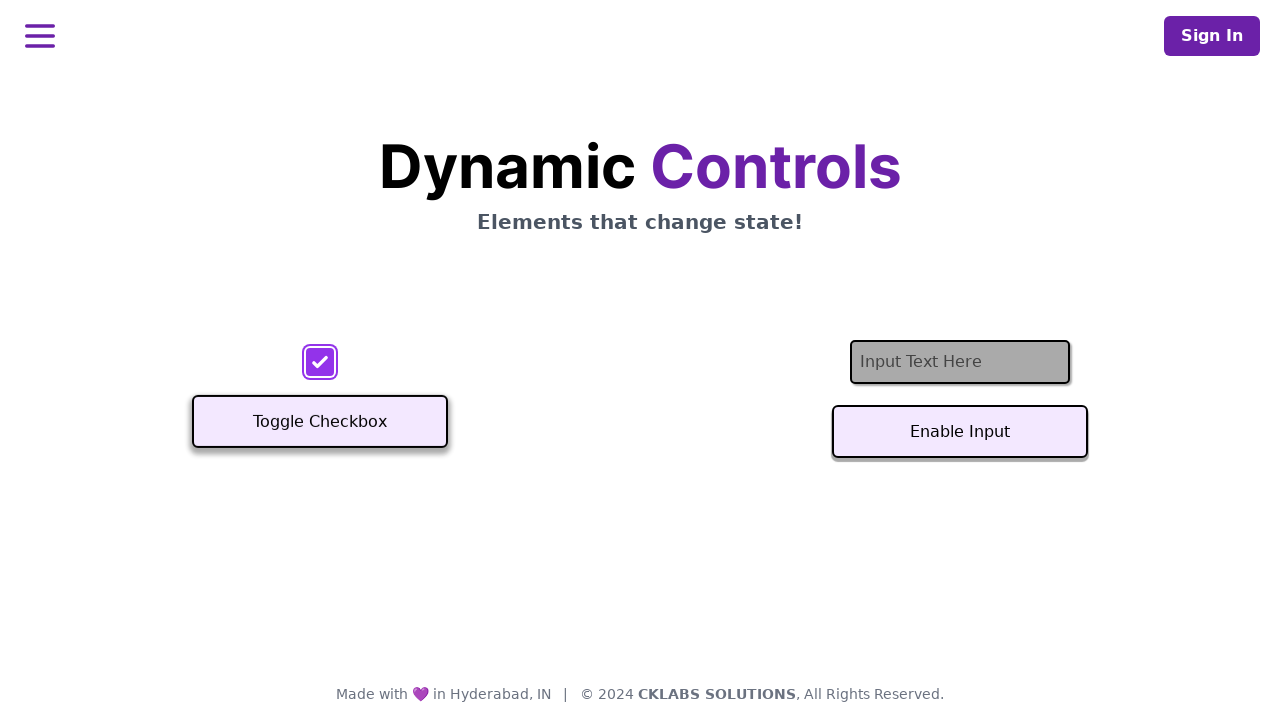

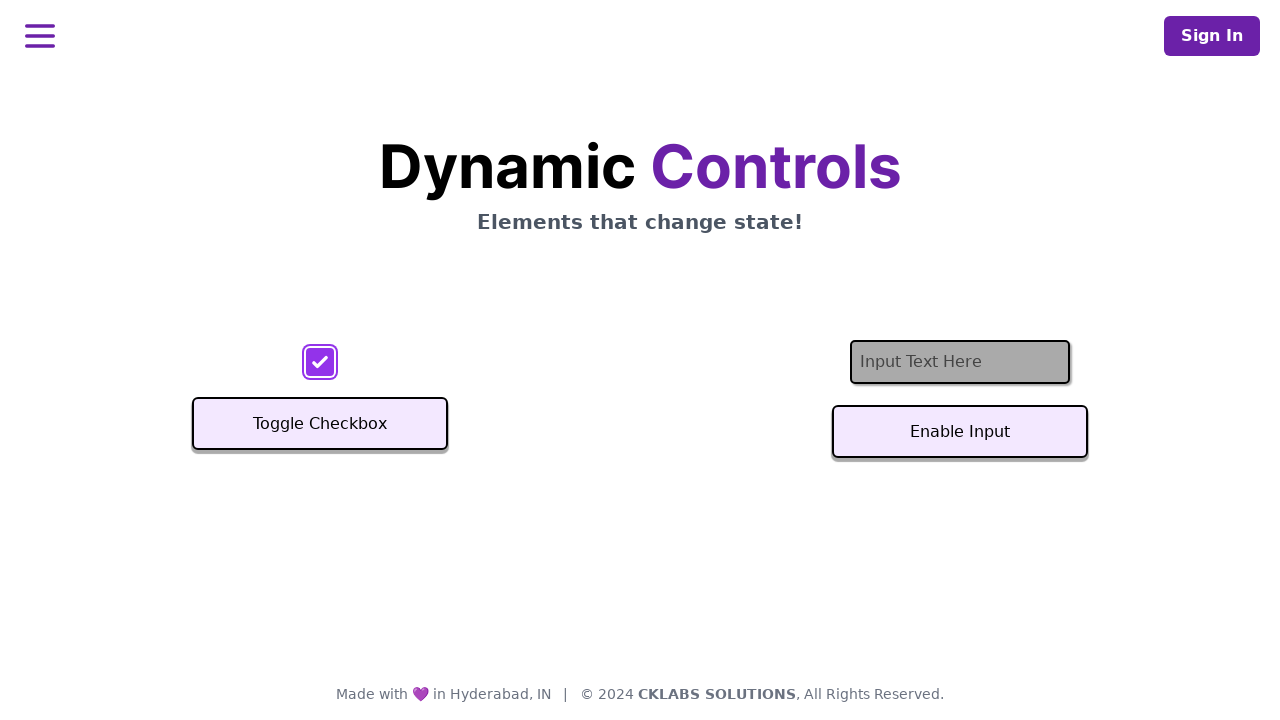